Tests window handling functionality by clicking a link that opens a new window and switching between windows to verify their titles

Starting URL: https://practice.cydeo.com/windows

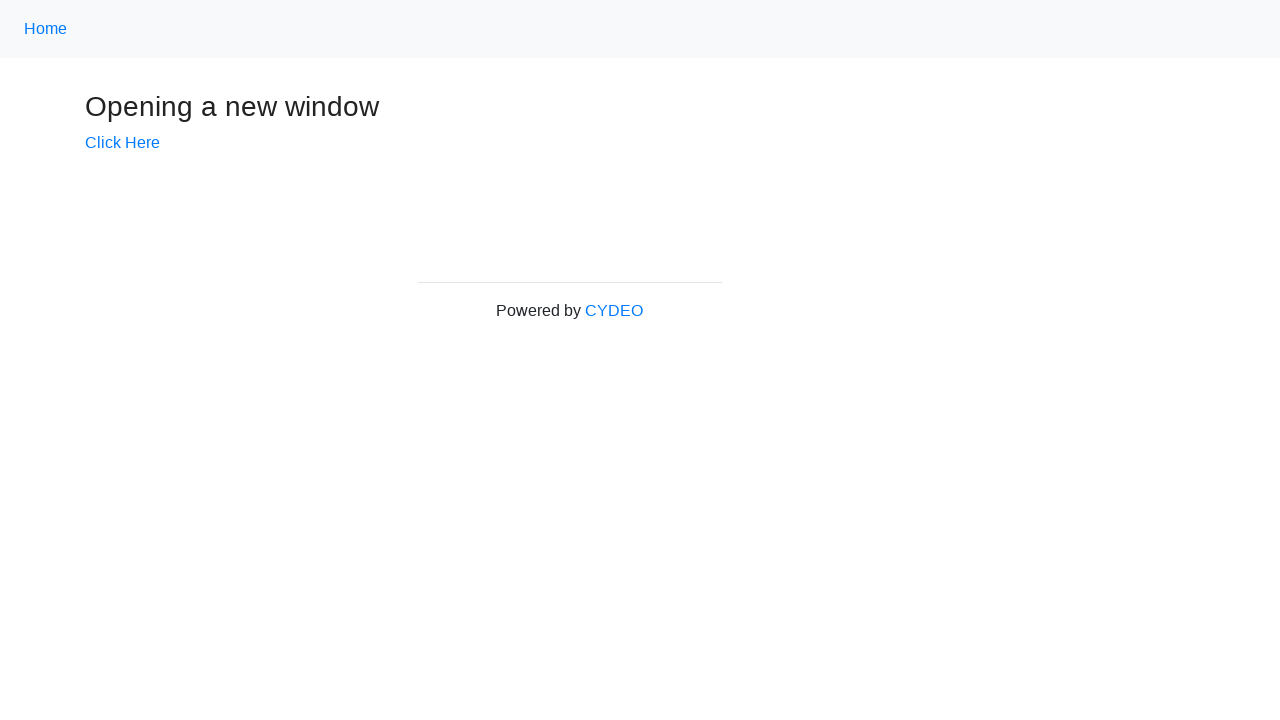

Clicked link to open new window at (122, 143) on a[href='/windows/new']
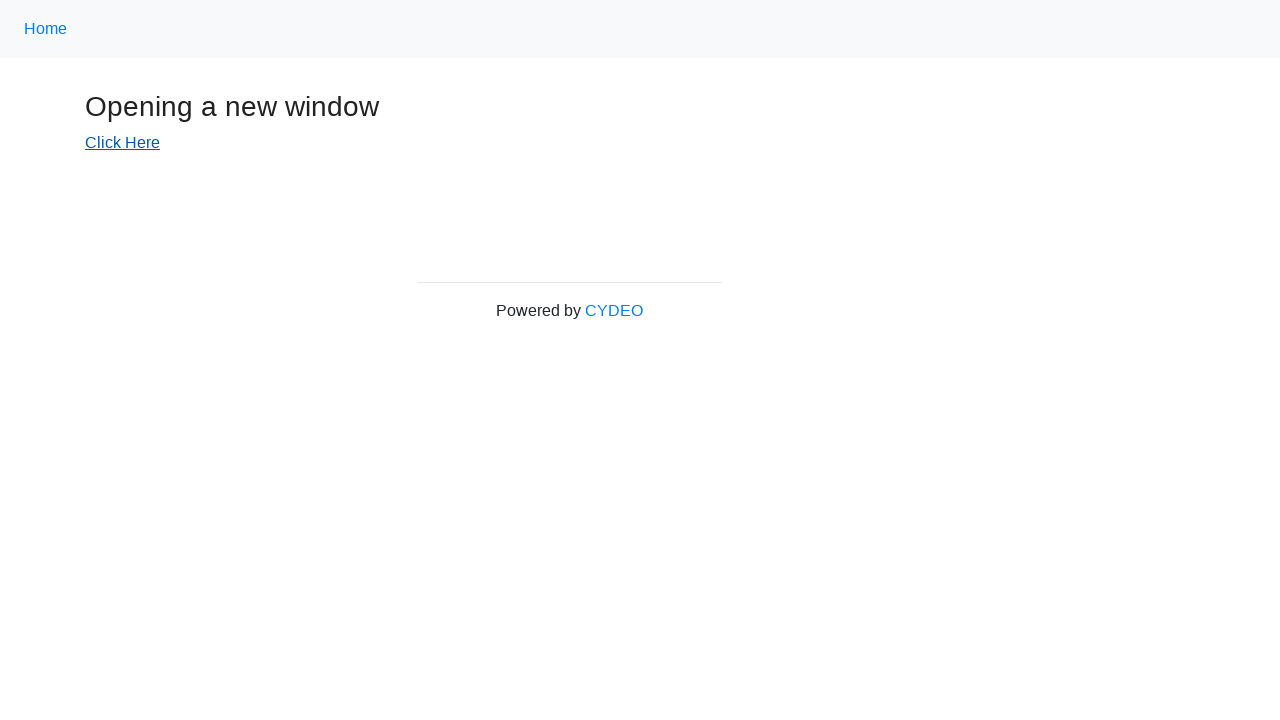

New window opened and captured
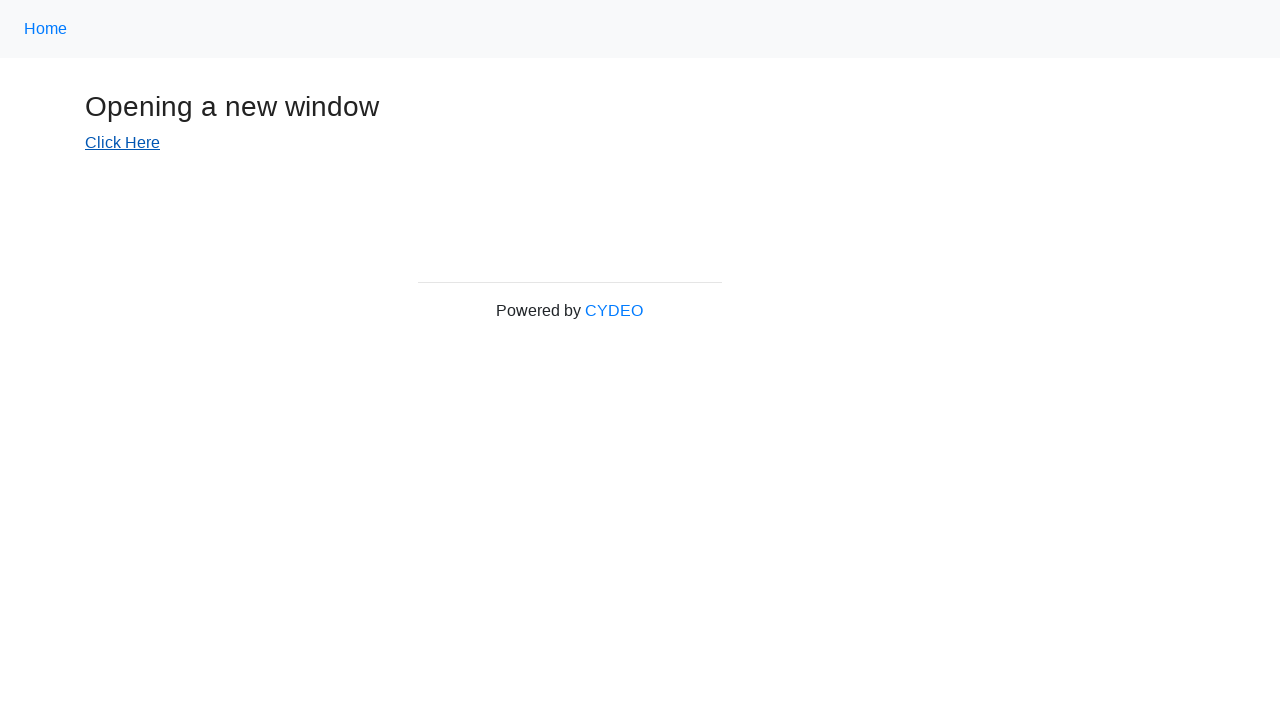

Retrieved original window title: 'Windows'
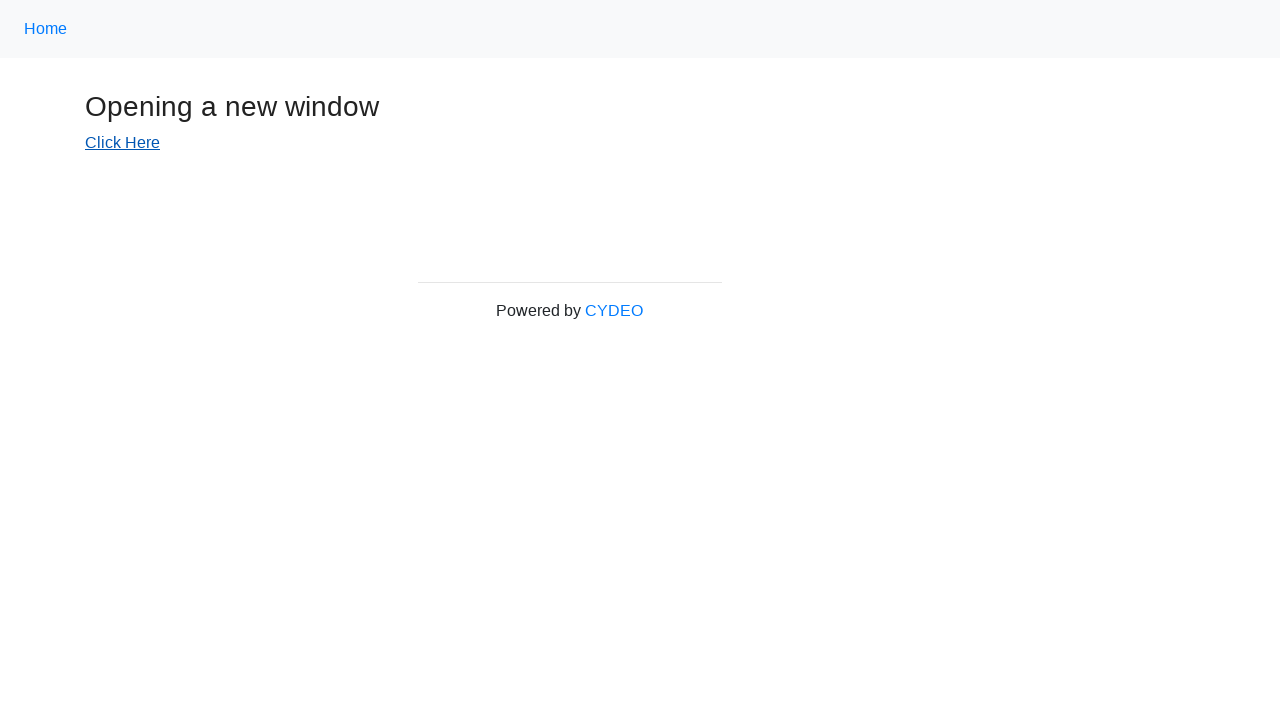

Retrieved new window title: 'New Window'
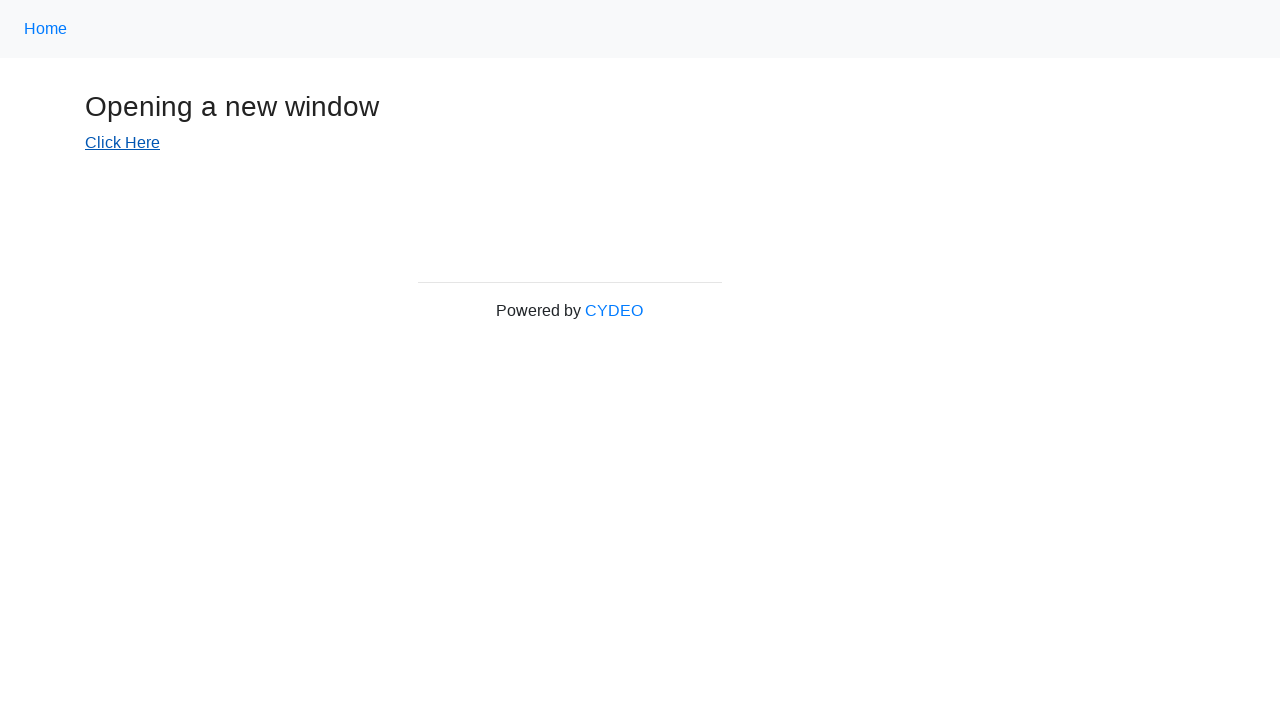

Switched focus to new window
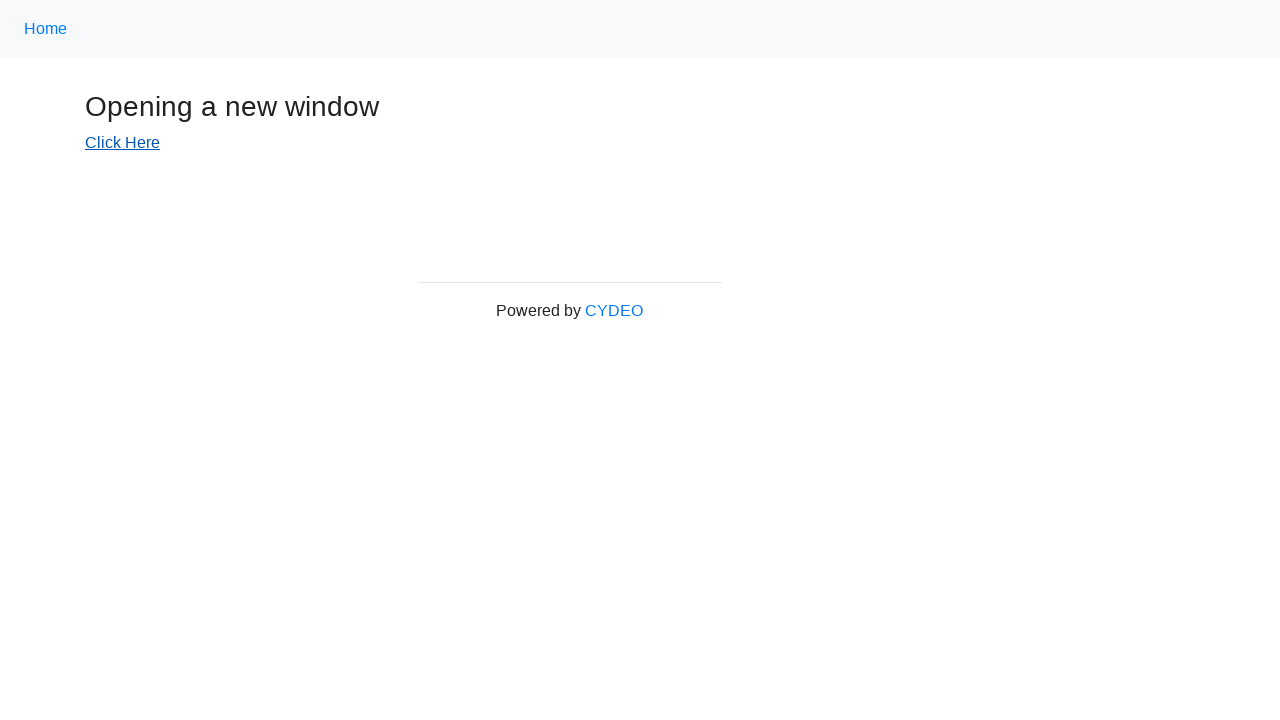

Switched focus back to original window
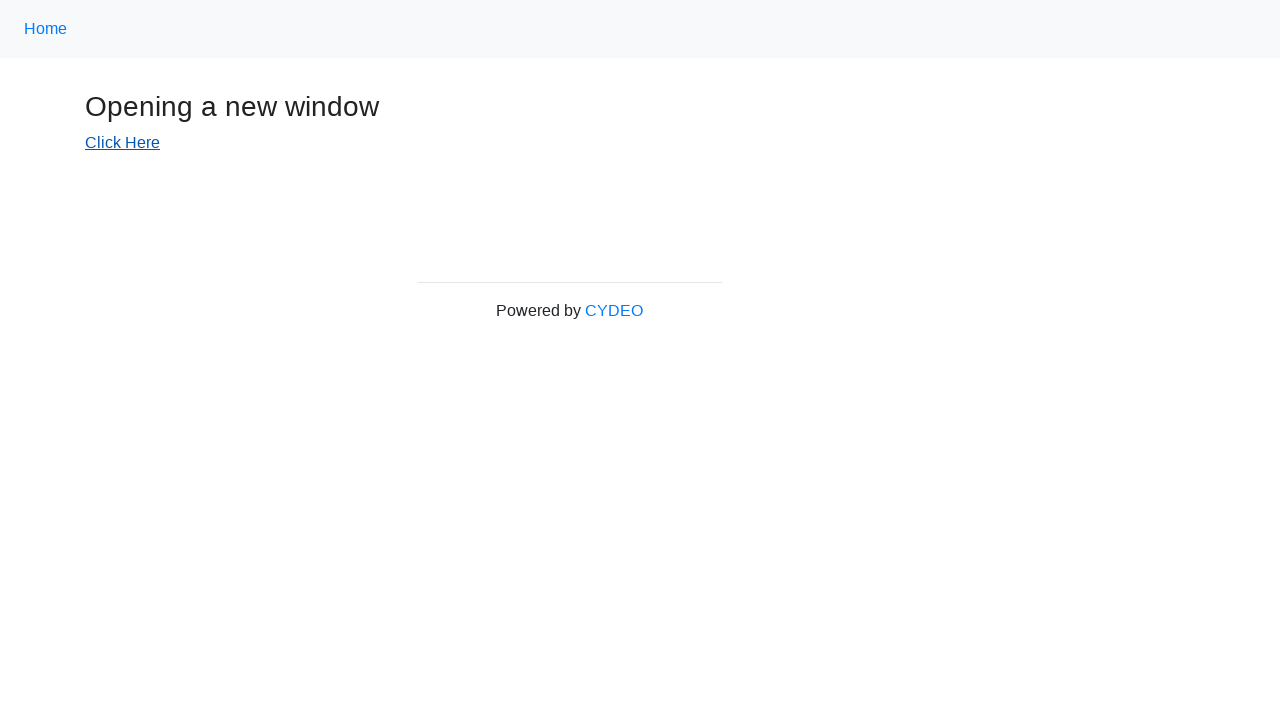

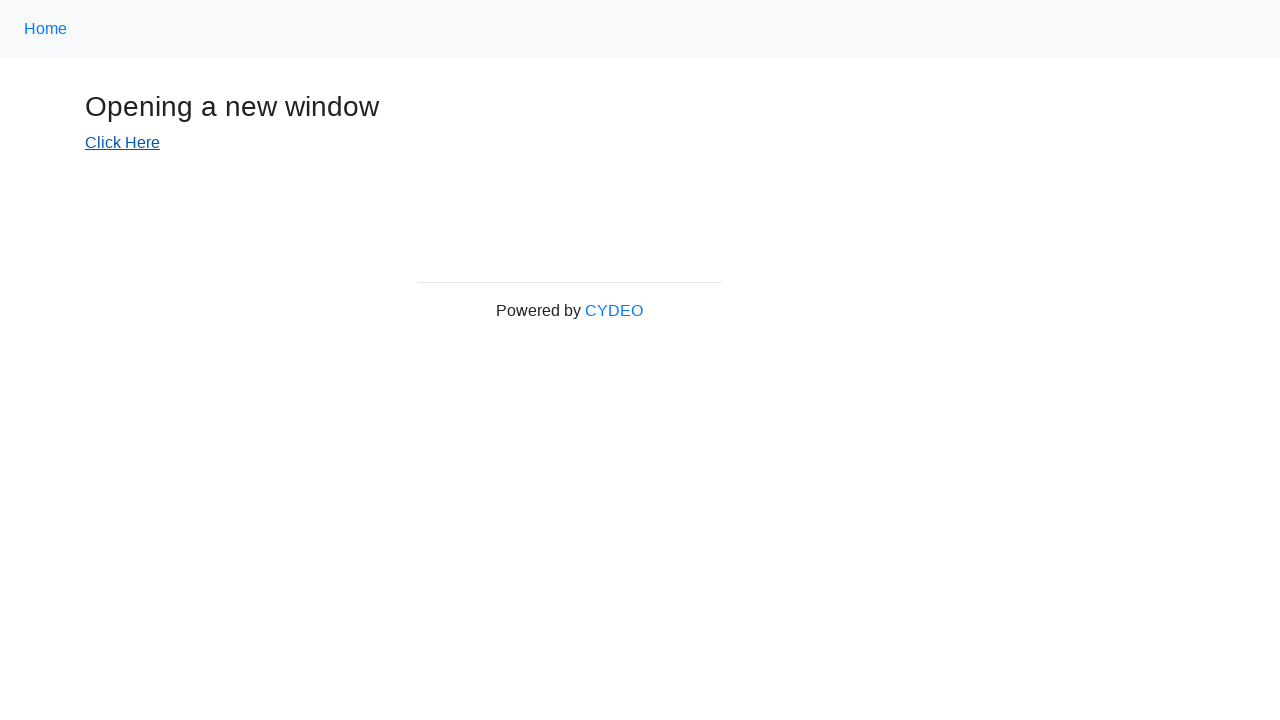